Tests drag and drop functionality by dragging element A to element B's position, then dragging it back

Starting URL: https://the-internet.herokuapp.com/drag_and_drop

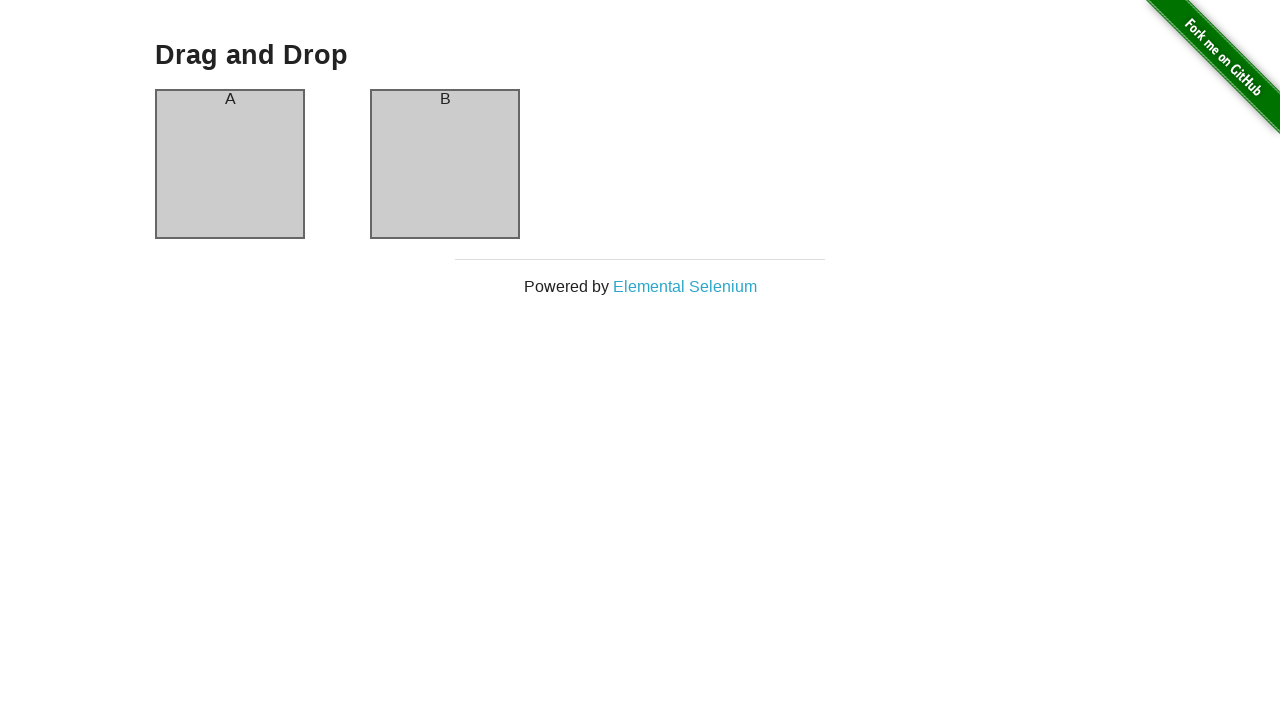

Located source element (element A) for drag and drop
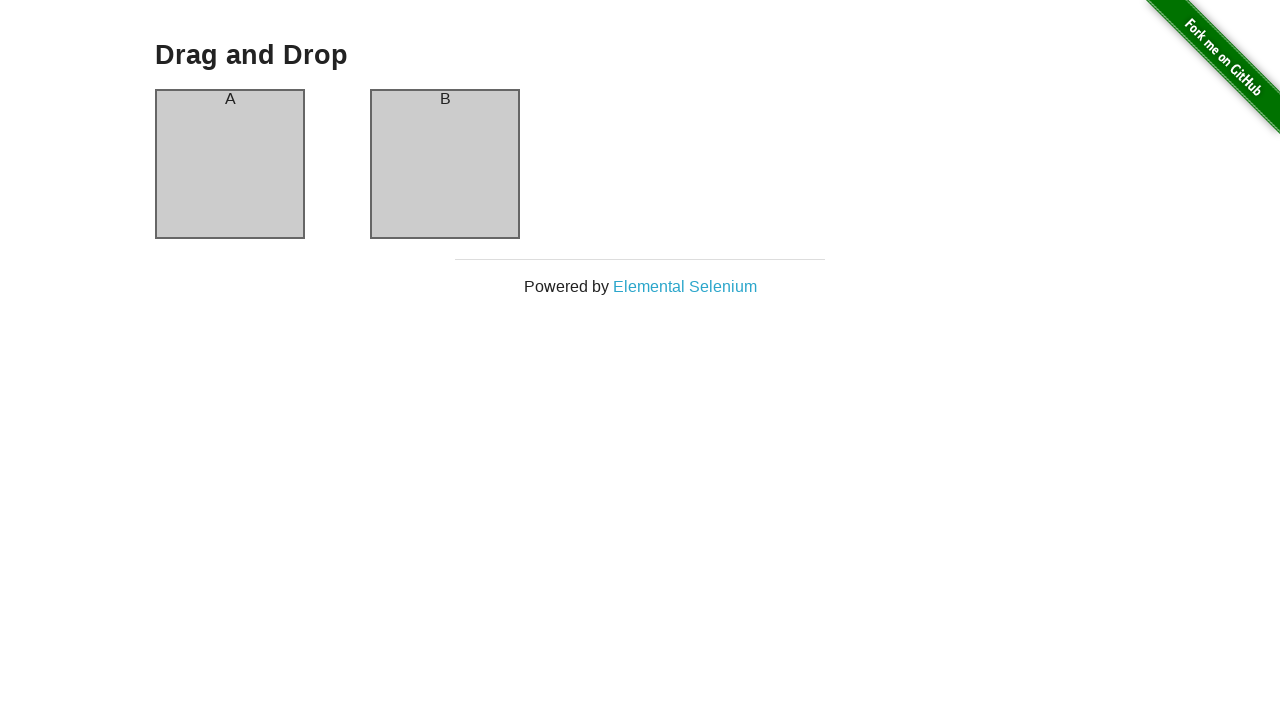

Located target element (element B) for drag and drop
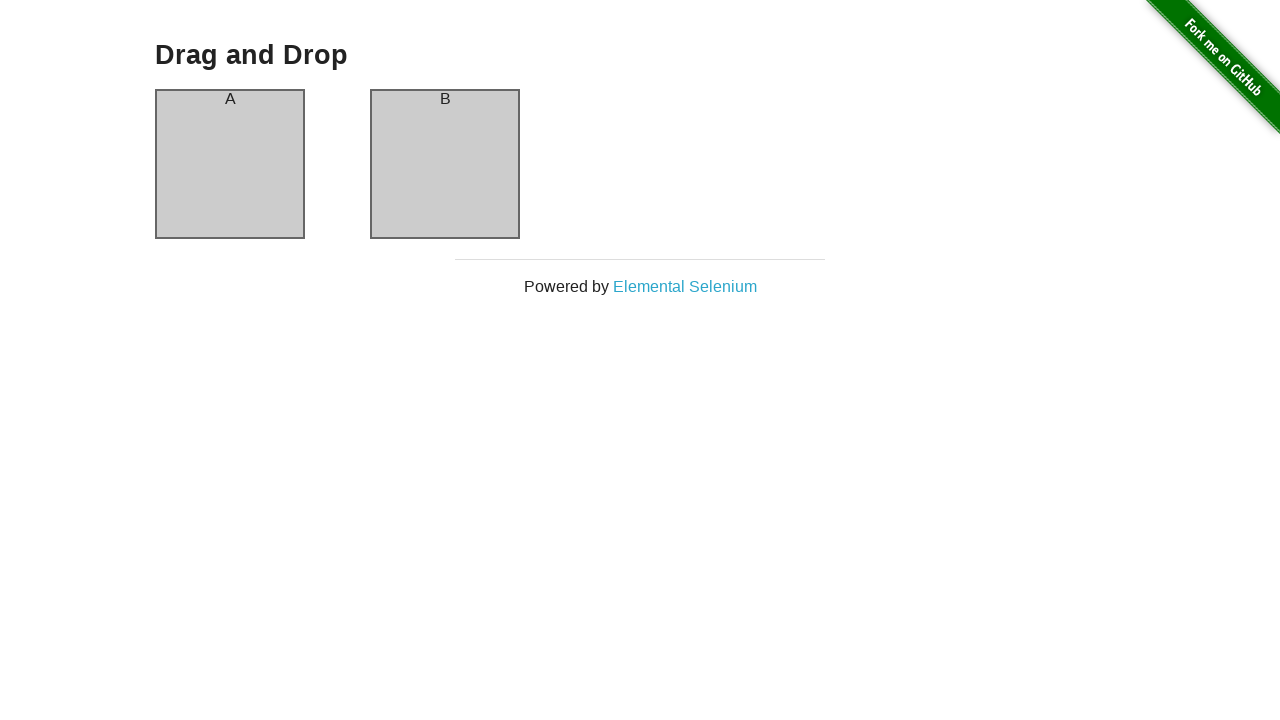

Dragged element A to element B's position at (445, 164)
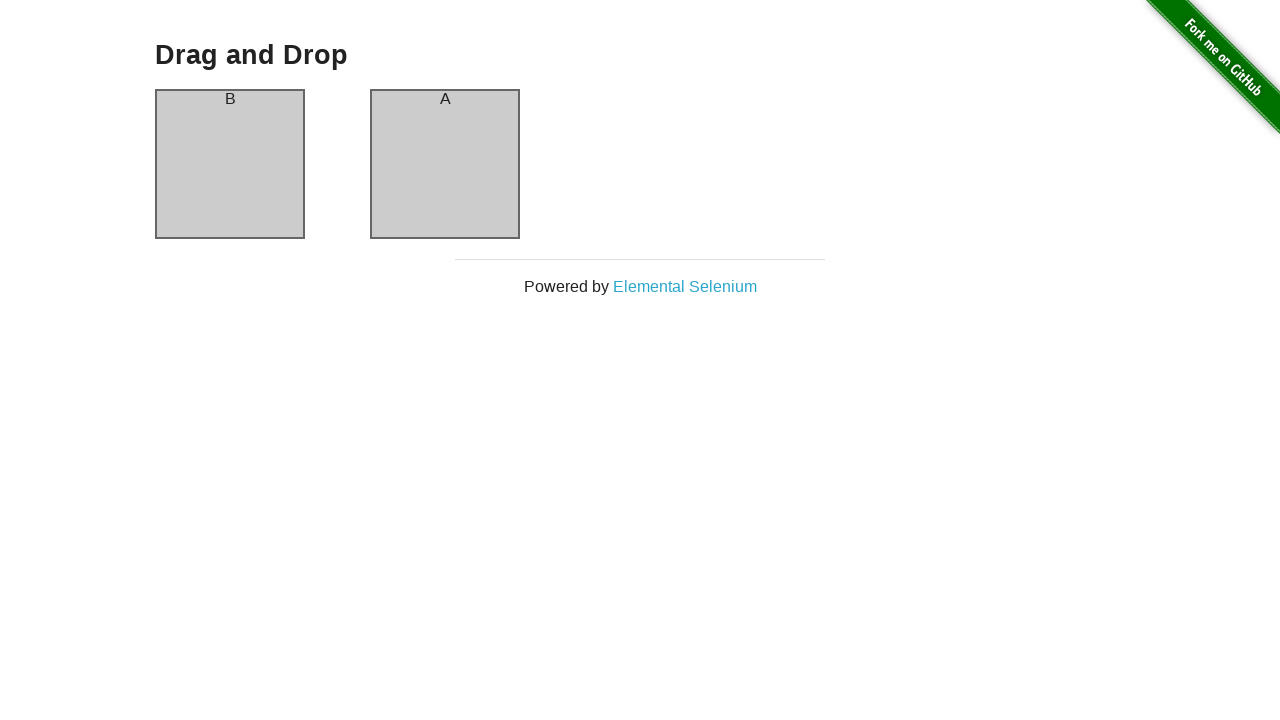

Waited 2 seconds for drag and drop action to complete
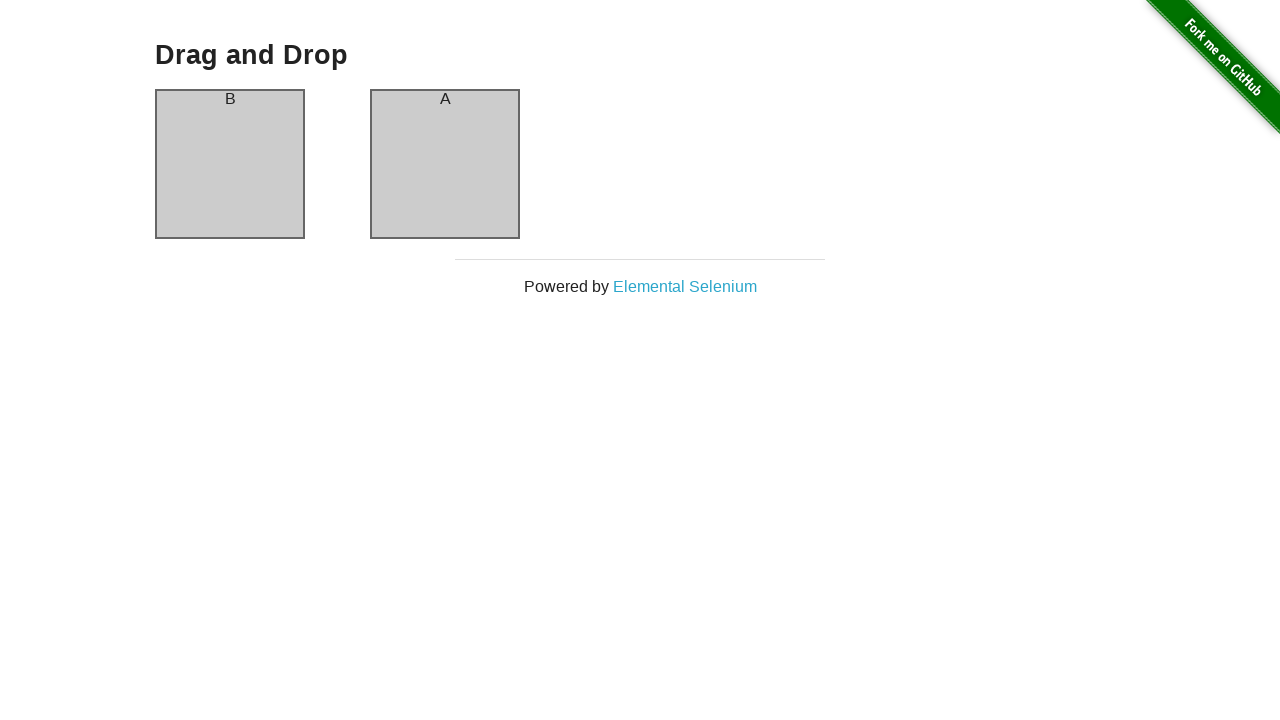

Dragged element back to original position (elements swapped) at (230, 164)
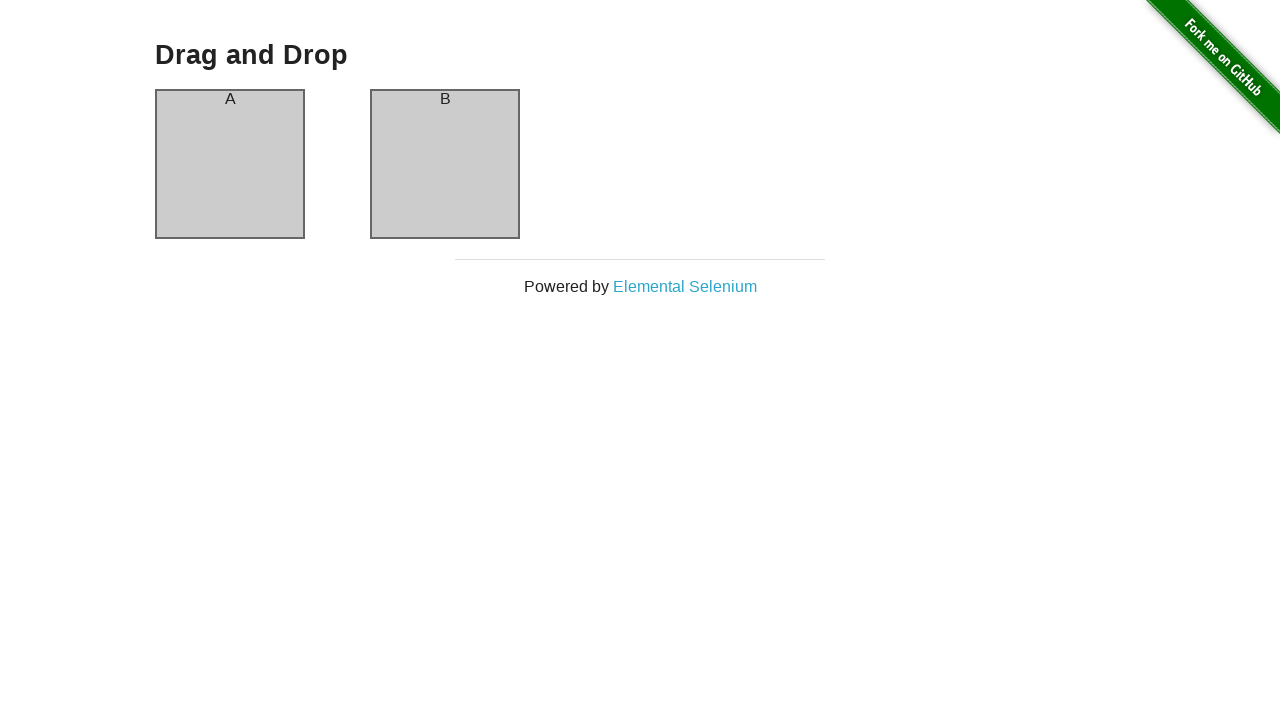

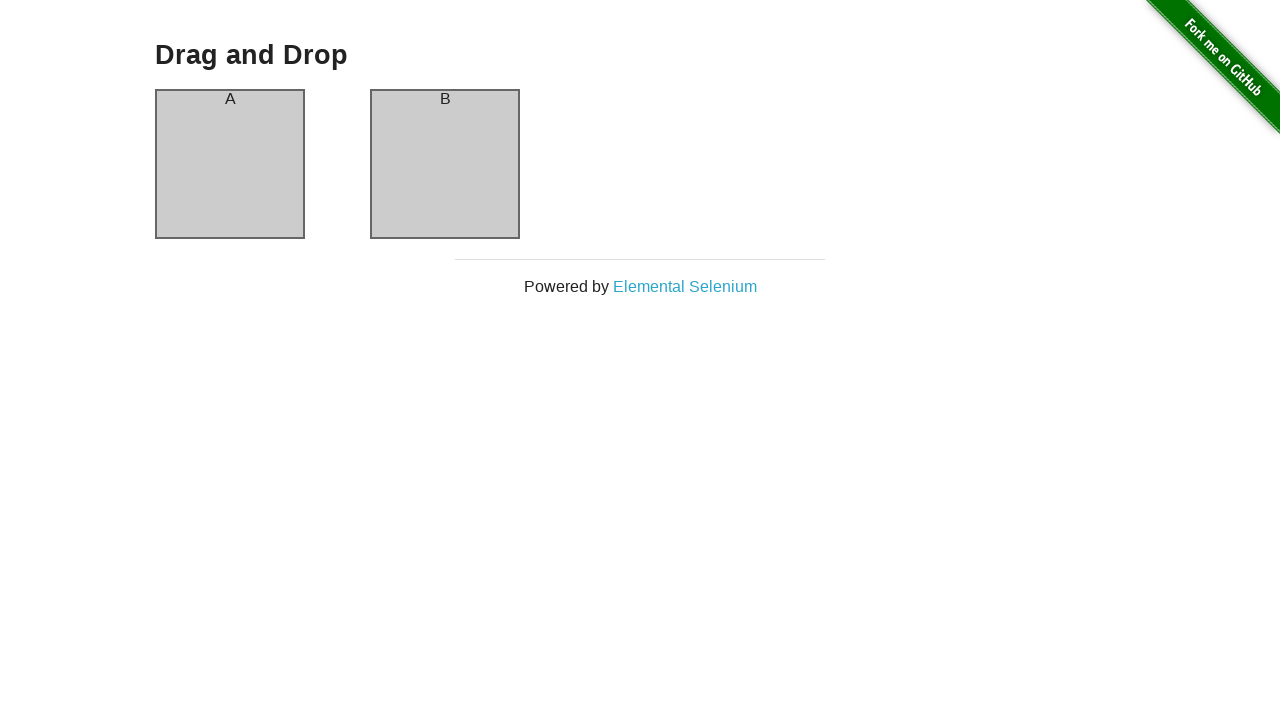